Tests handling a JavaScript prompt alert by clicking a button, entering text into the prompt, and accepting it

Starting URL: http://the-internet.herokuapp.com/javascript_alerts

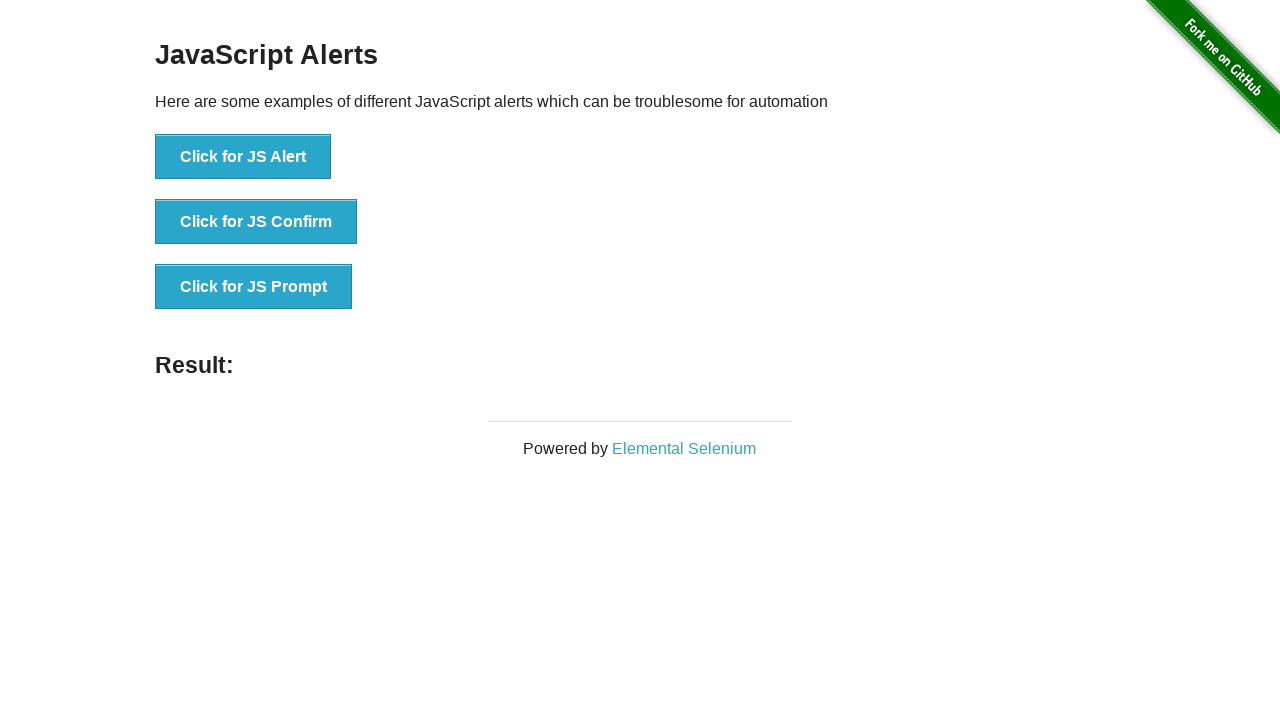

Set up dialog handler for prompt alert
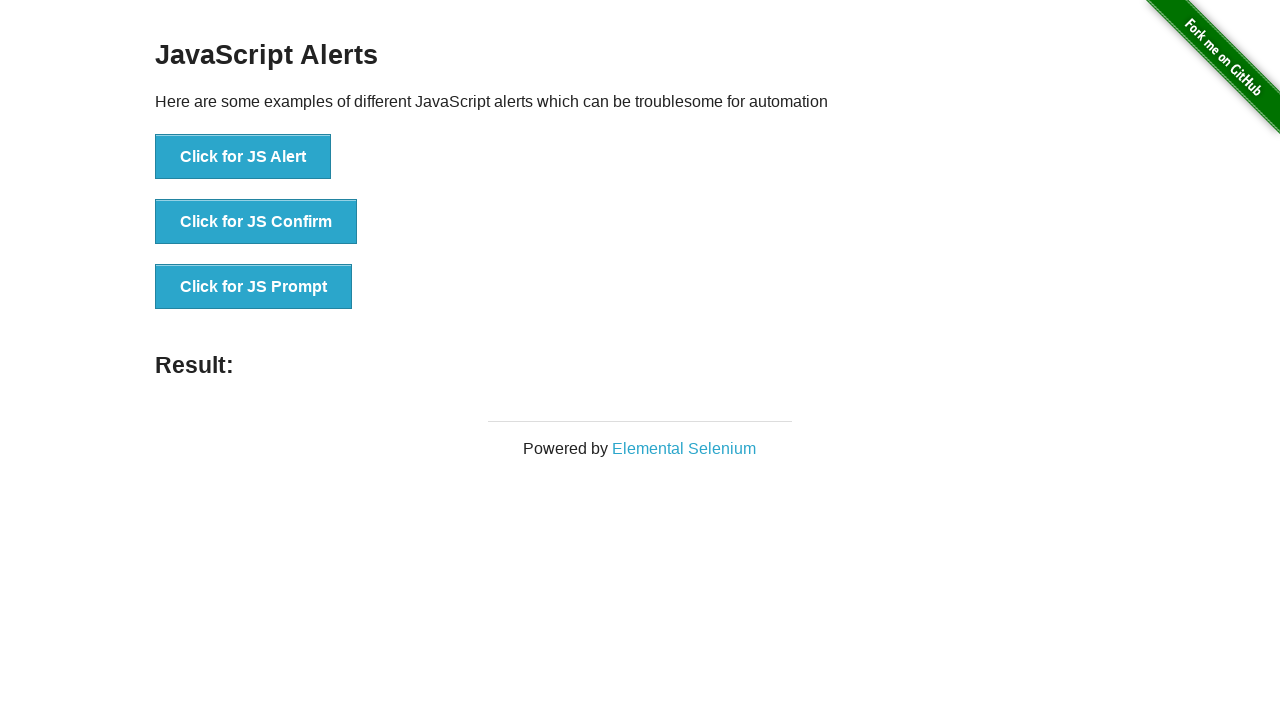

Accepted prompt dialog with text 'Everything is OK!' at (254, 287) on xpath=//button[. = 'Click for JS Prompt']
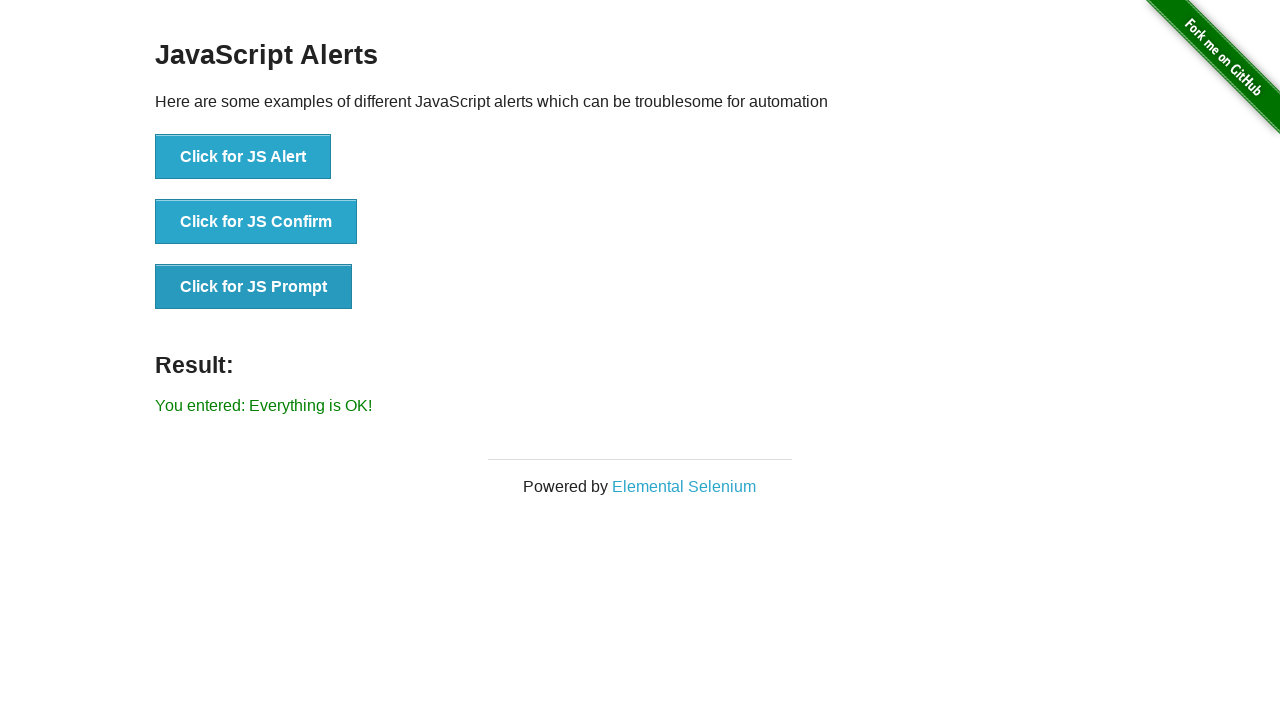

Clicked button to trigger JS prompt alert
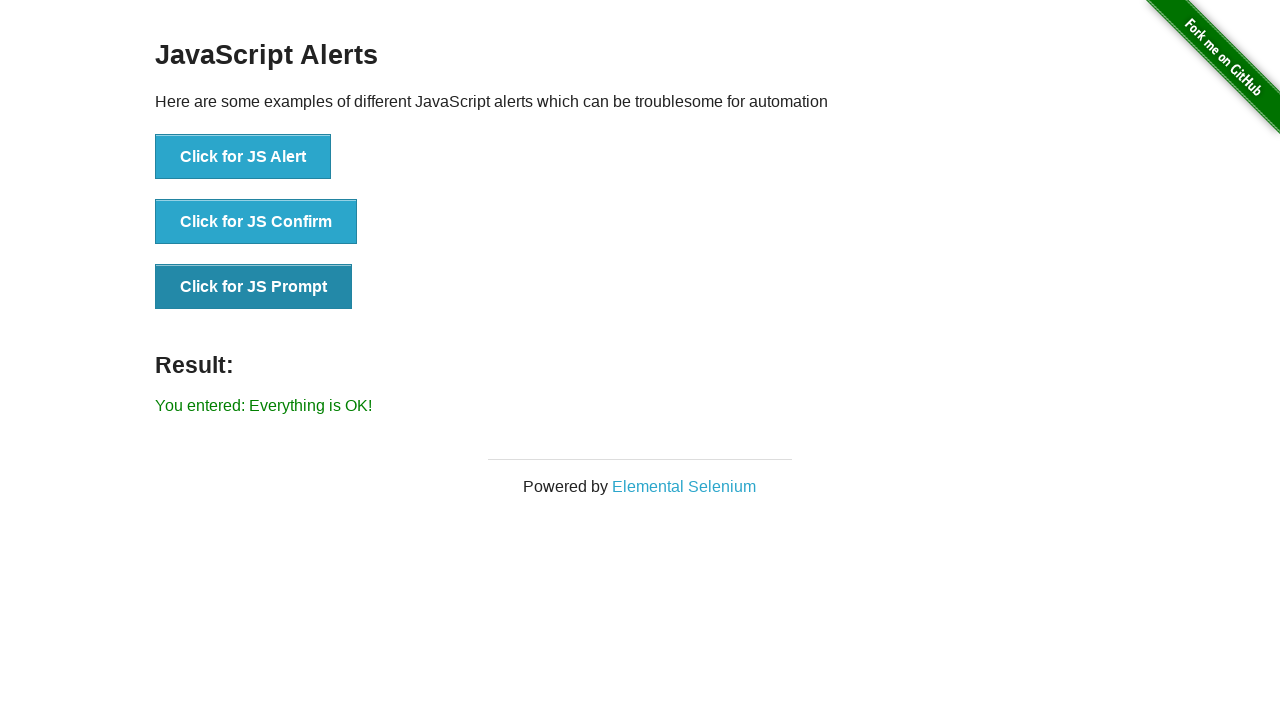

Result element appeared after accepting prompt
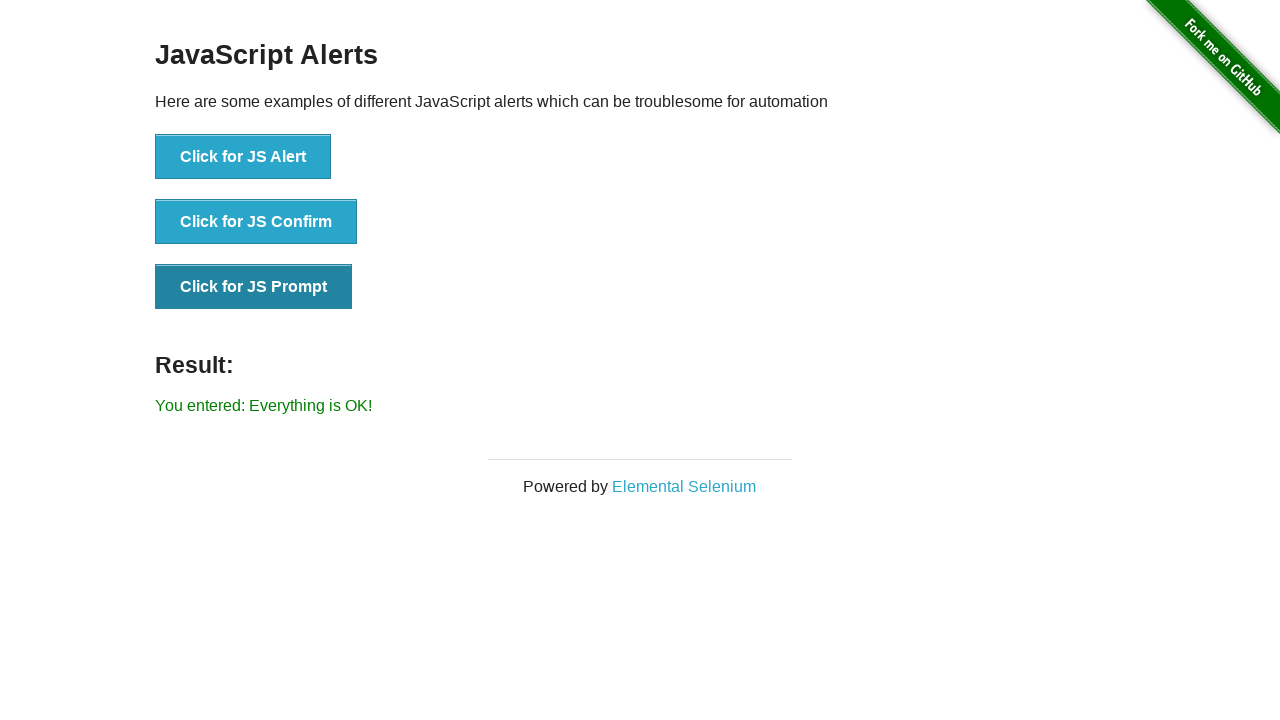

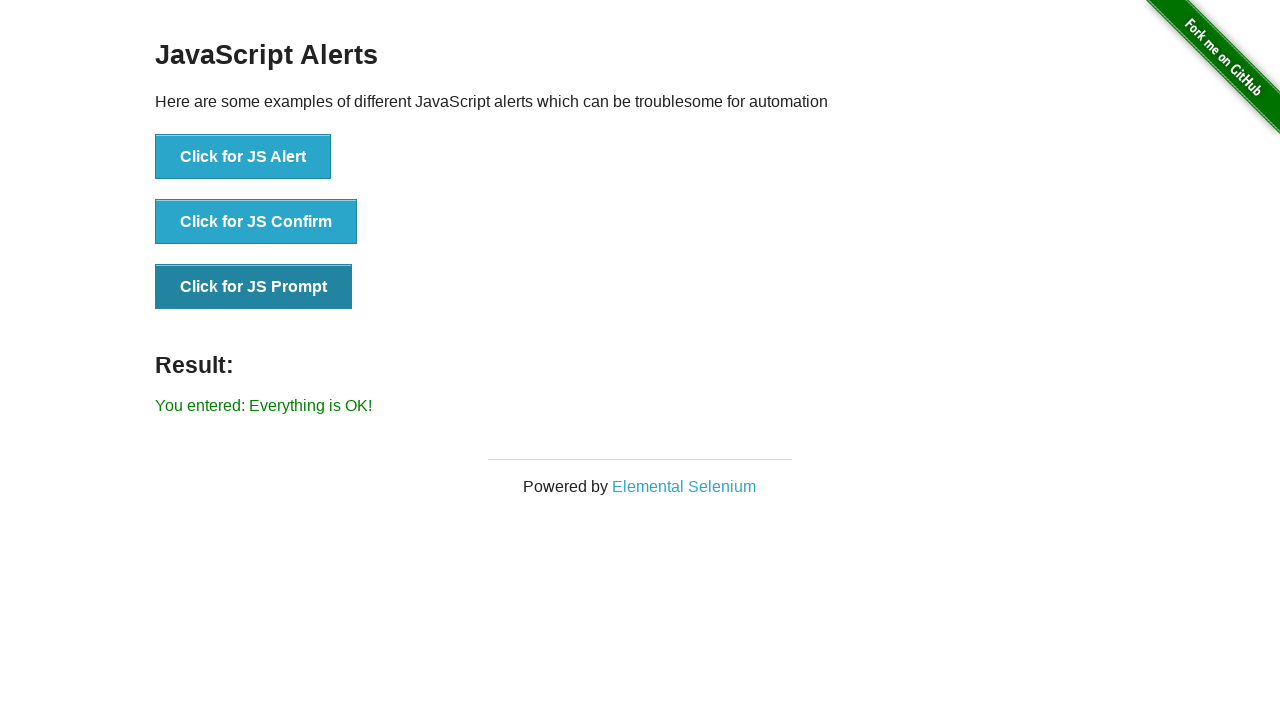